Navigates to the actiTIME demo page, maximizes the window, then navigates to the login page to verify the pages load correctly.

Starting URL: https://demo.actitime.com/

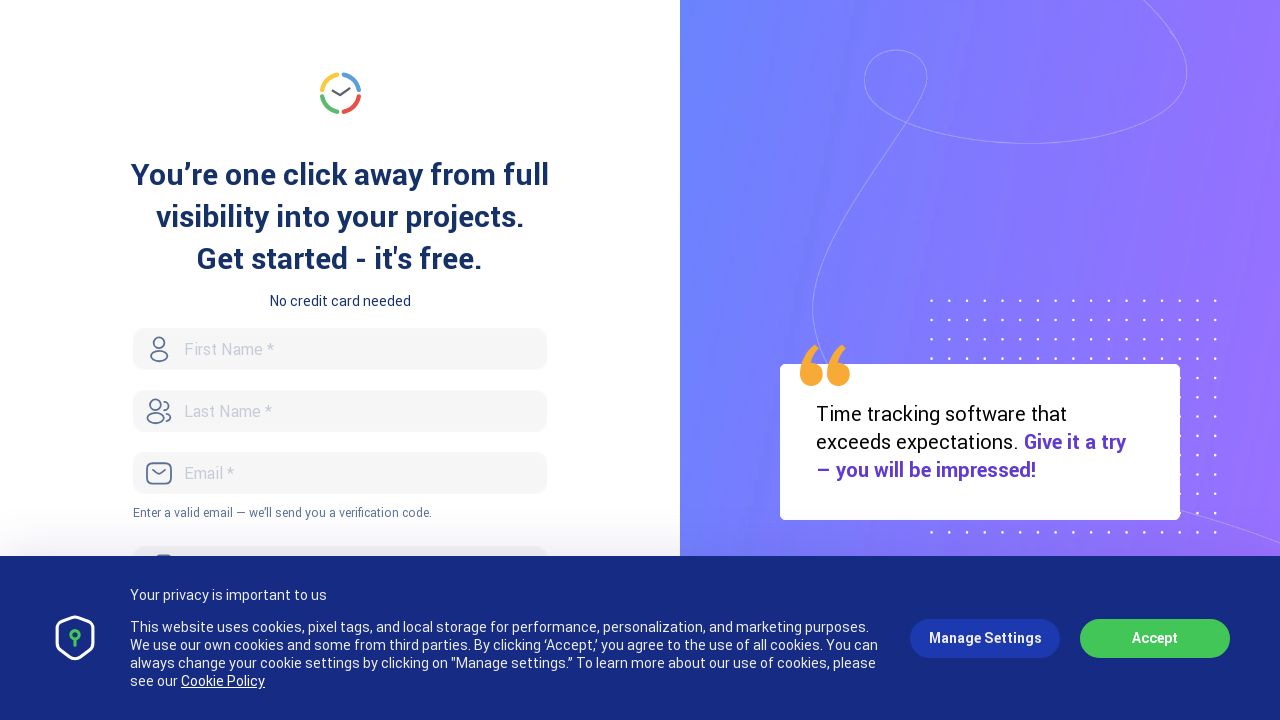

Set viewport size to 1920x1080
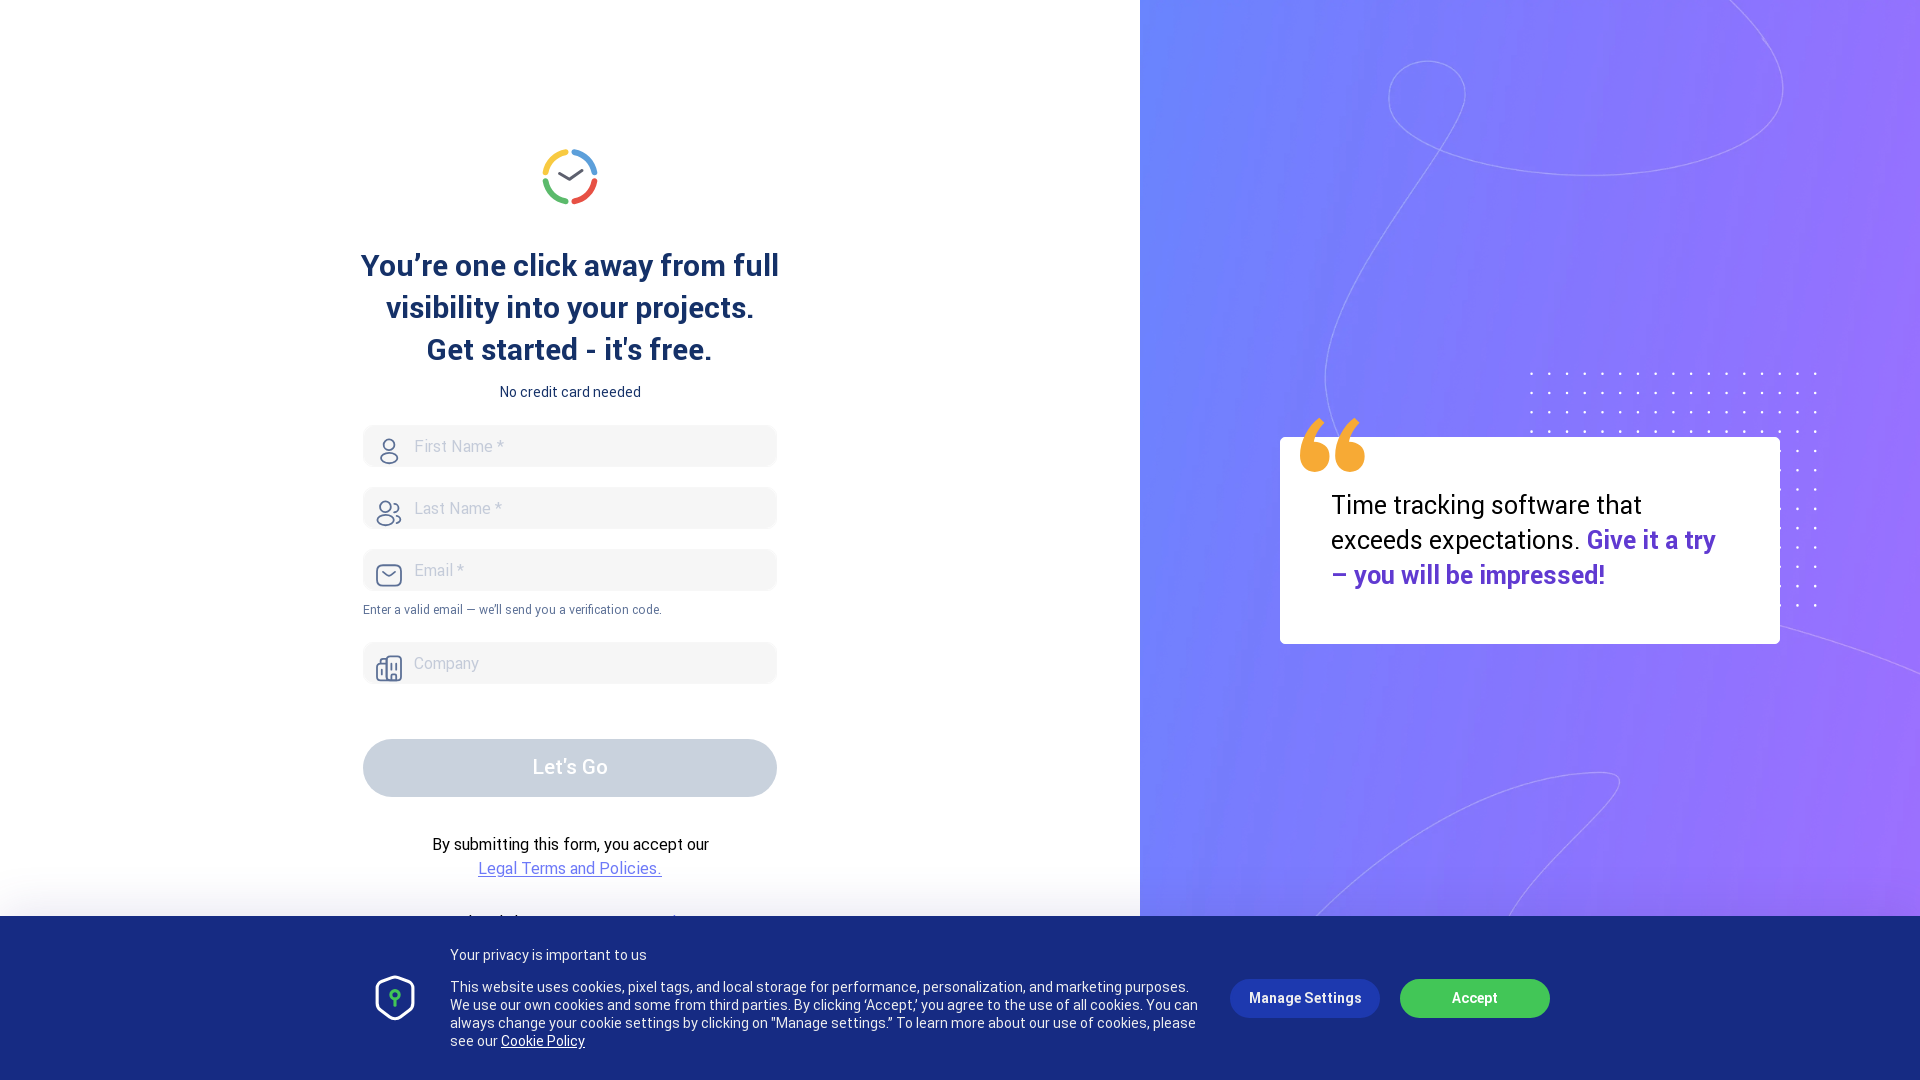

actiTIME demo page loaded (domcontentloaded)
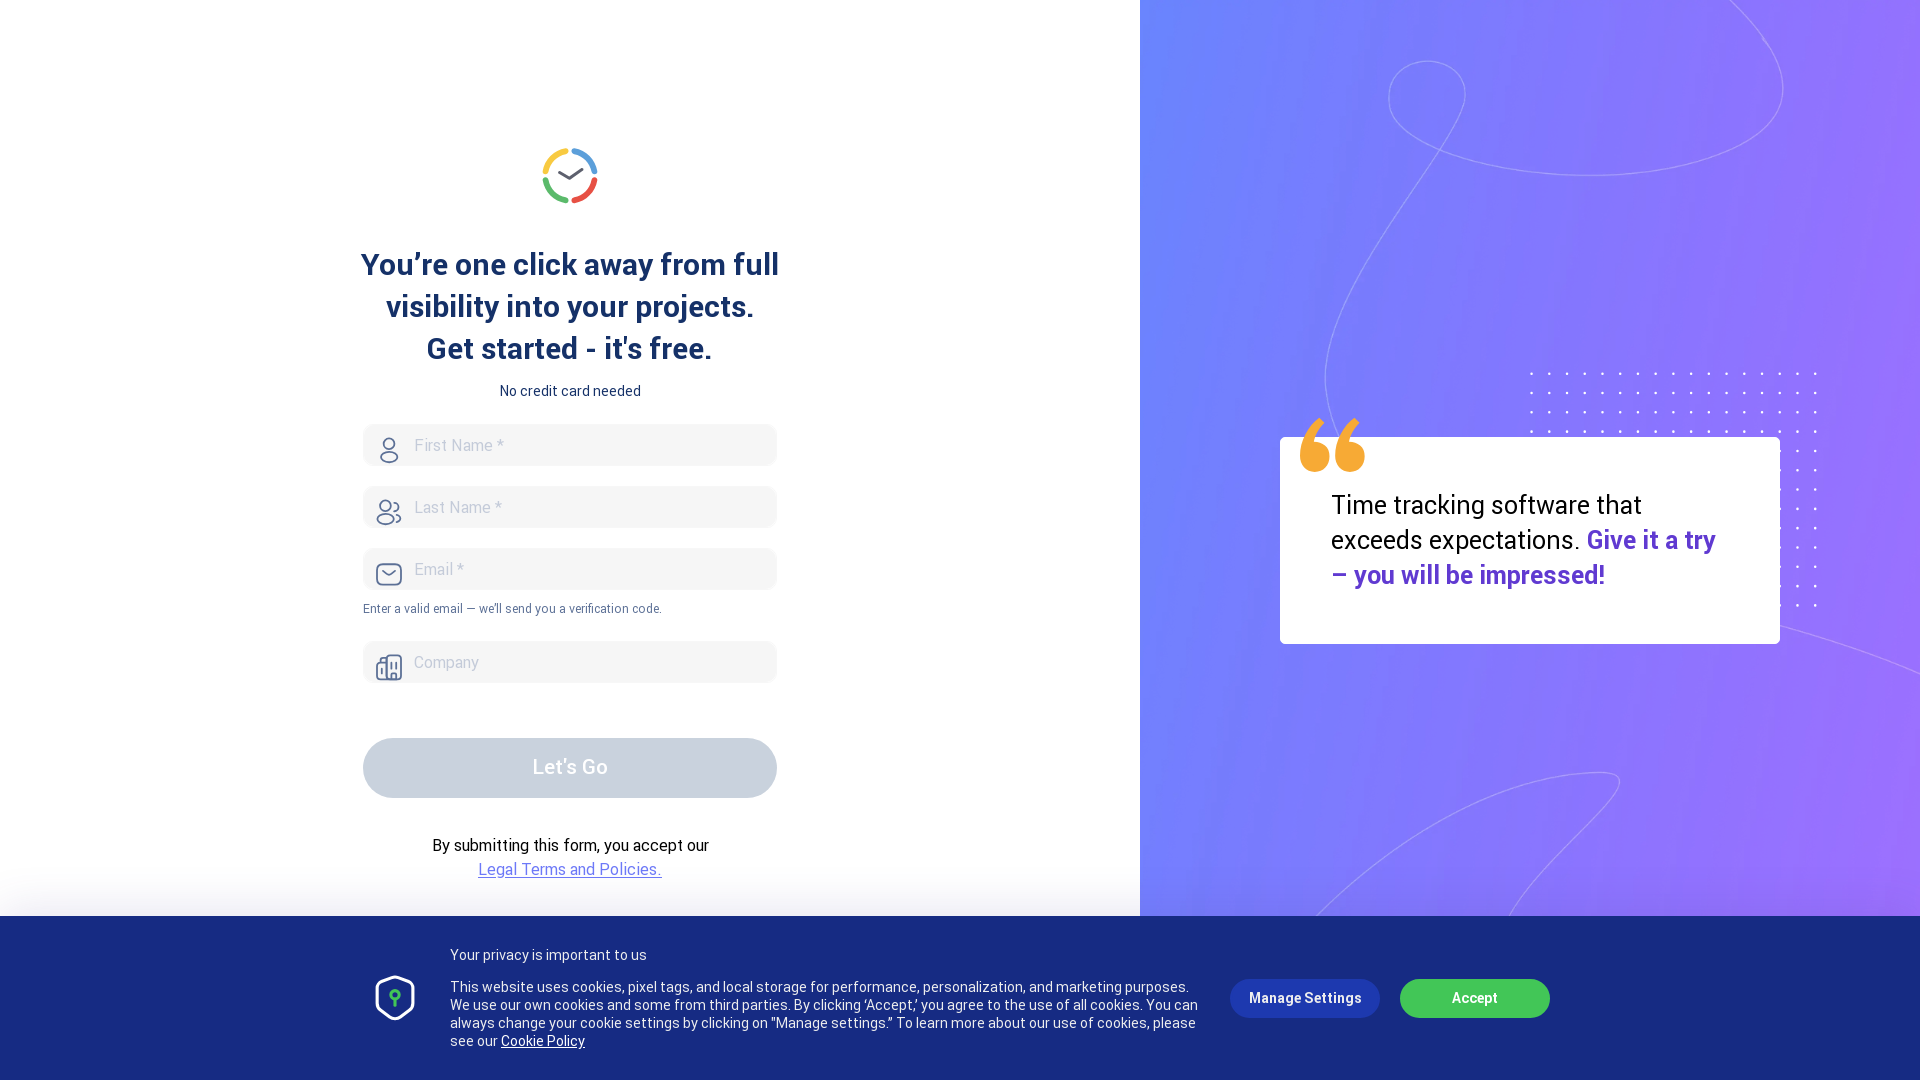

Navigated to actiTIME login page
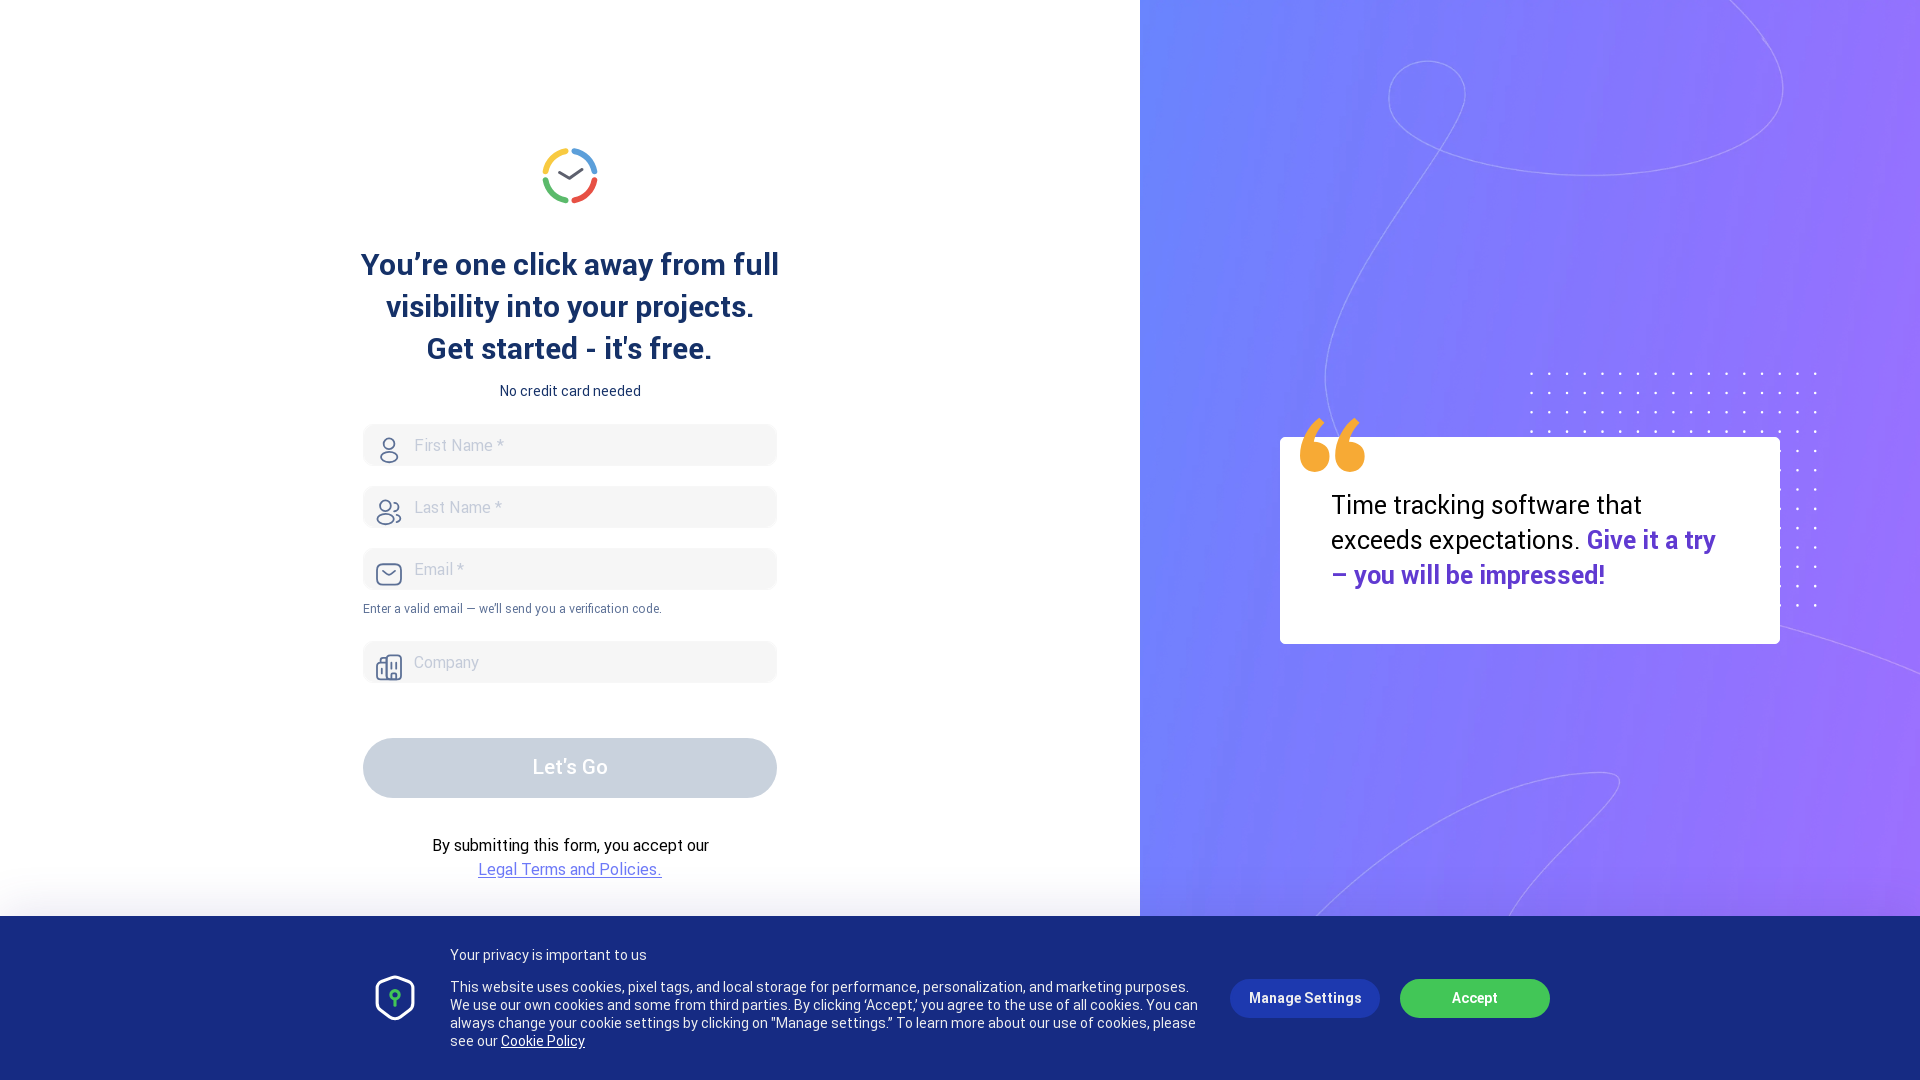

Login page loaded (domcontentloaded)
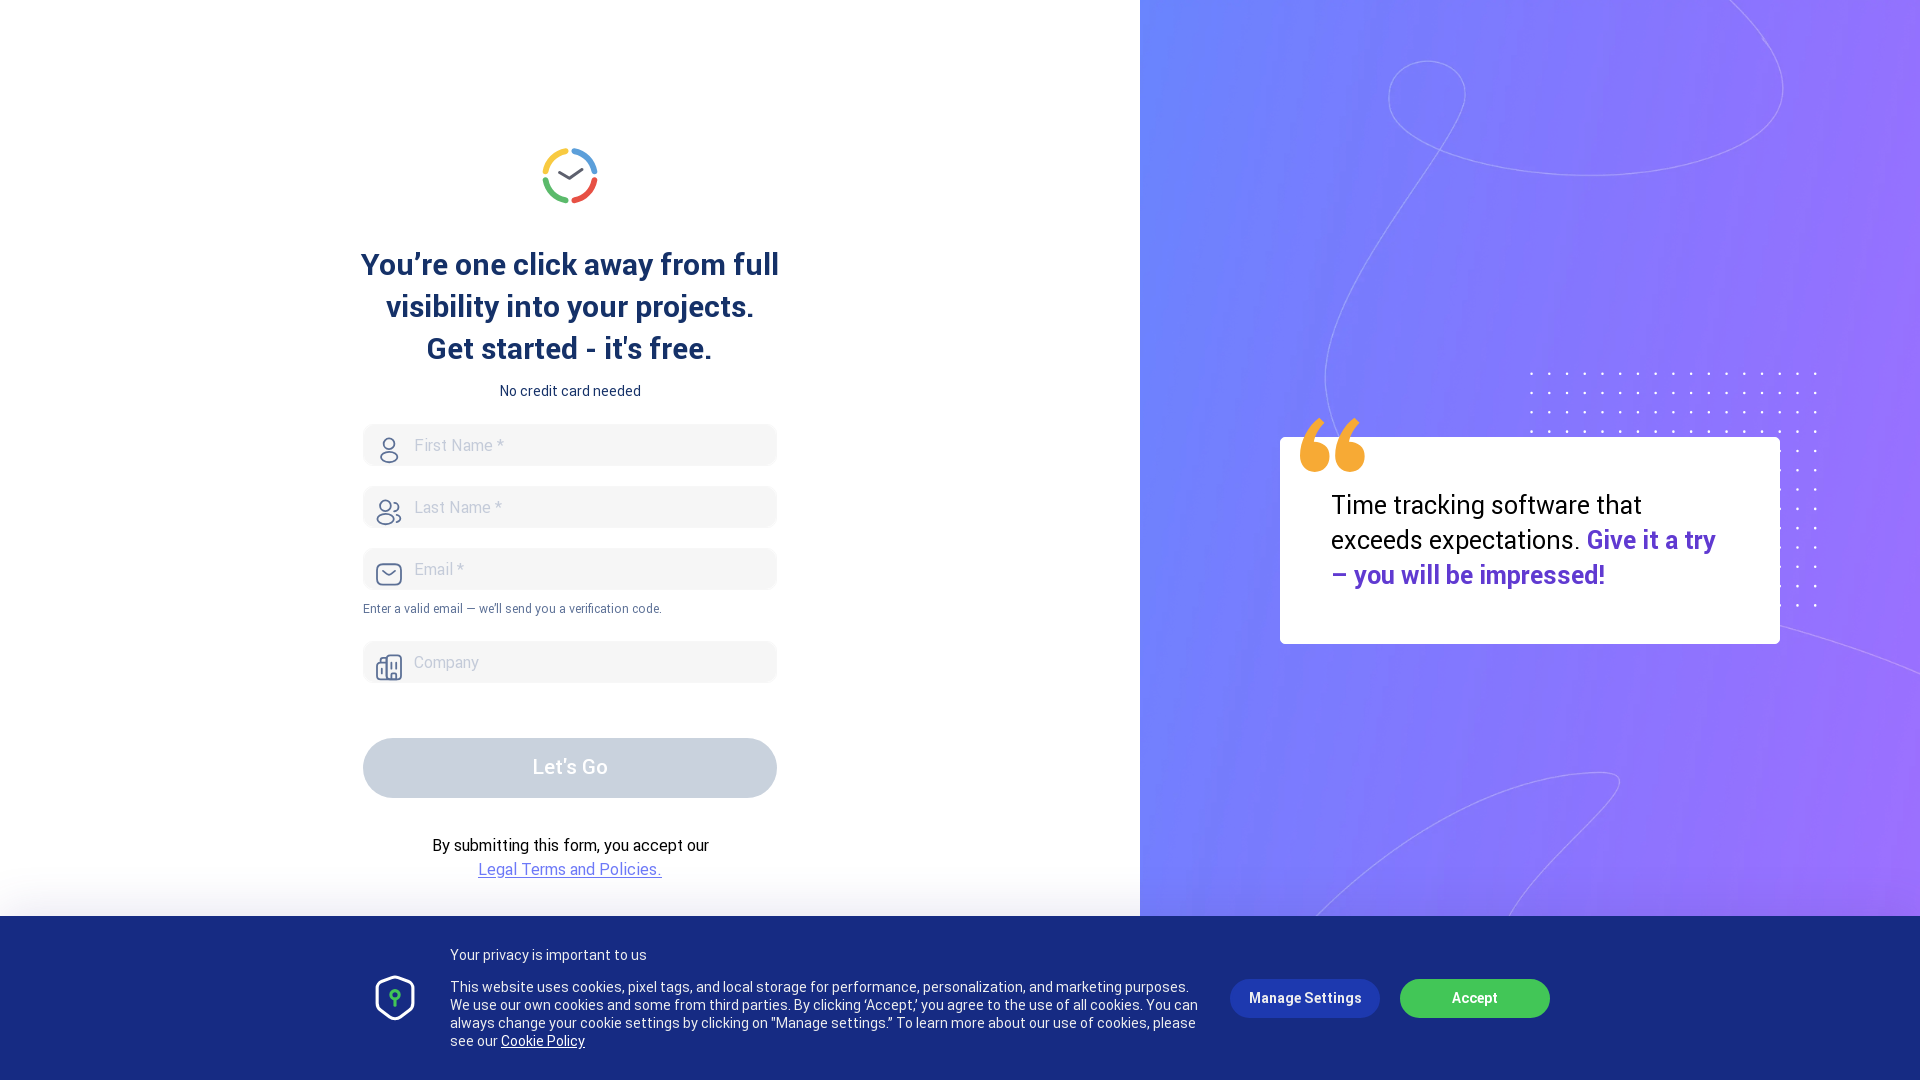

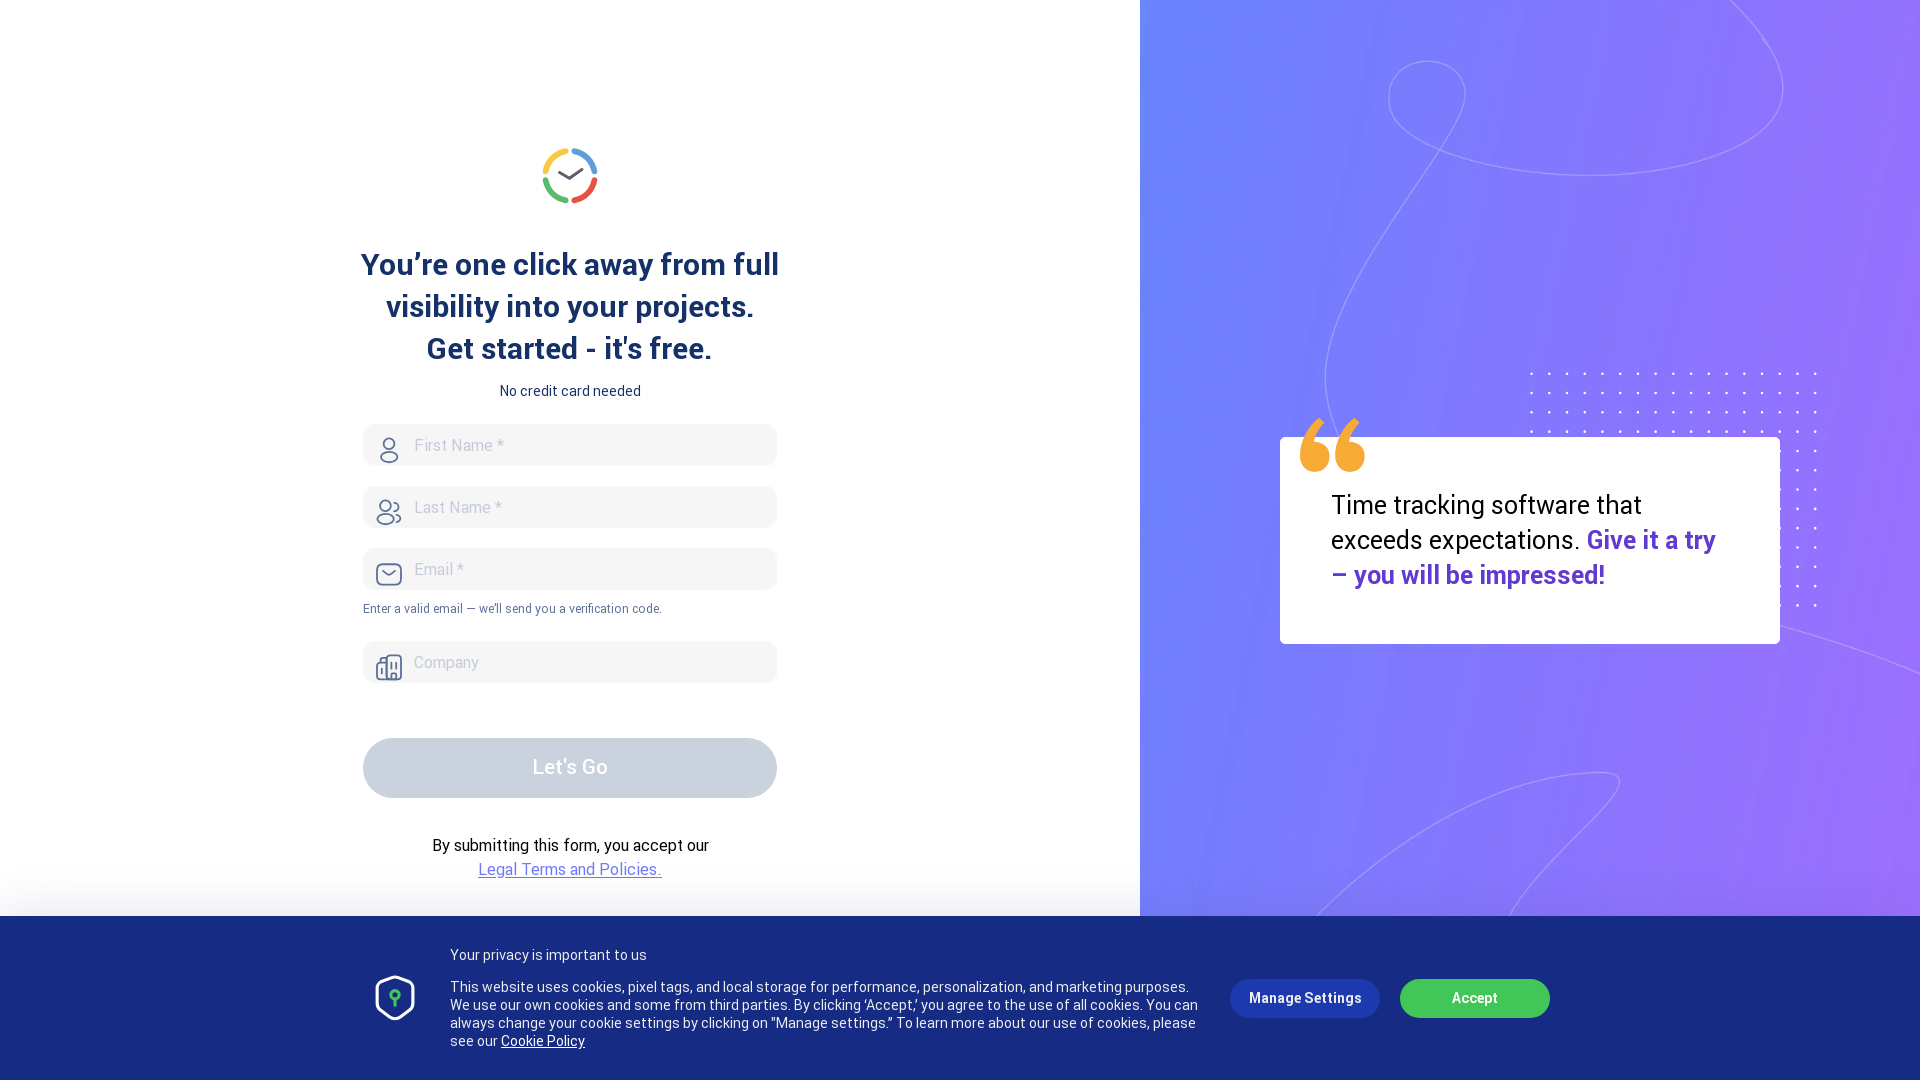